Tests hover functionality by hovering over an avatar image and verifying that additional user information (caption) becomes visible after the hover action.

Starting URL: http://the-internet.herokuapp.com/hovers

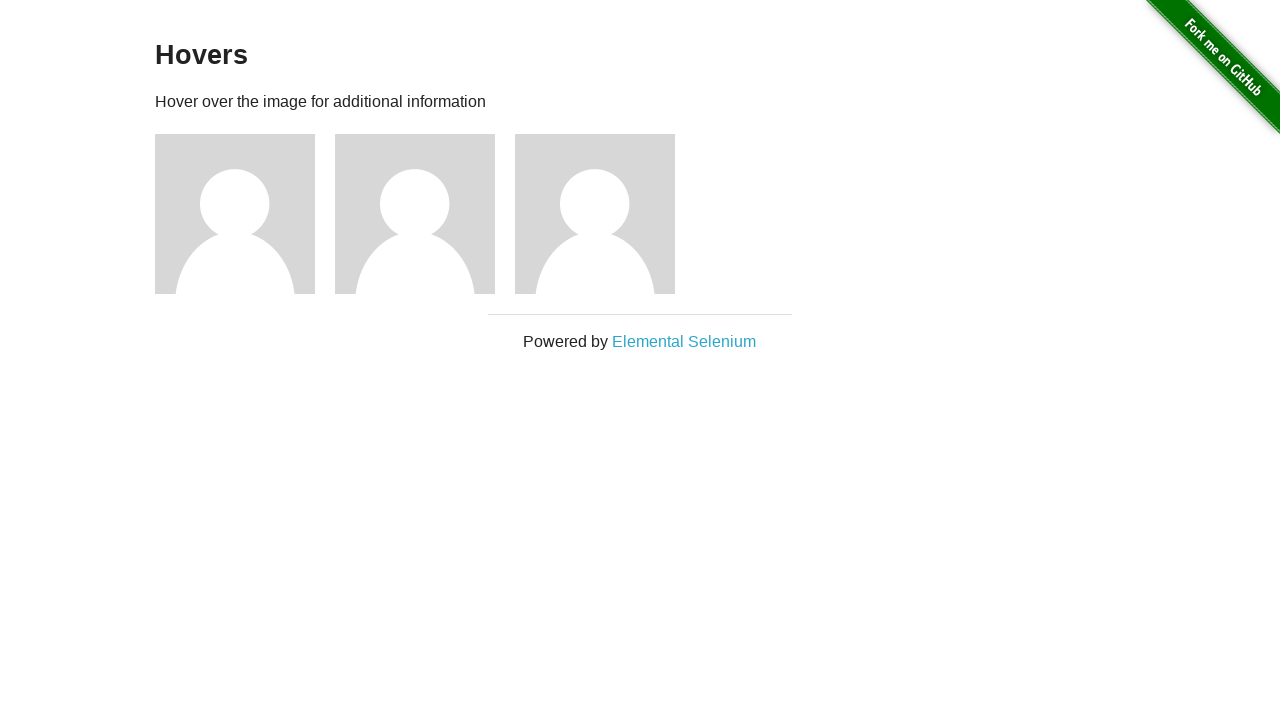

Hovered over first avatar image at (245, 214) on .figure >> nth=0
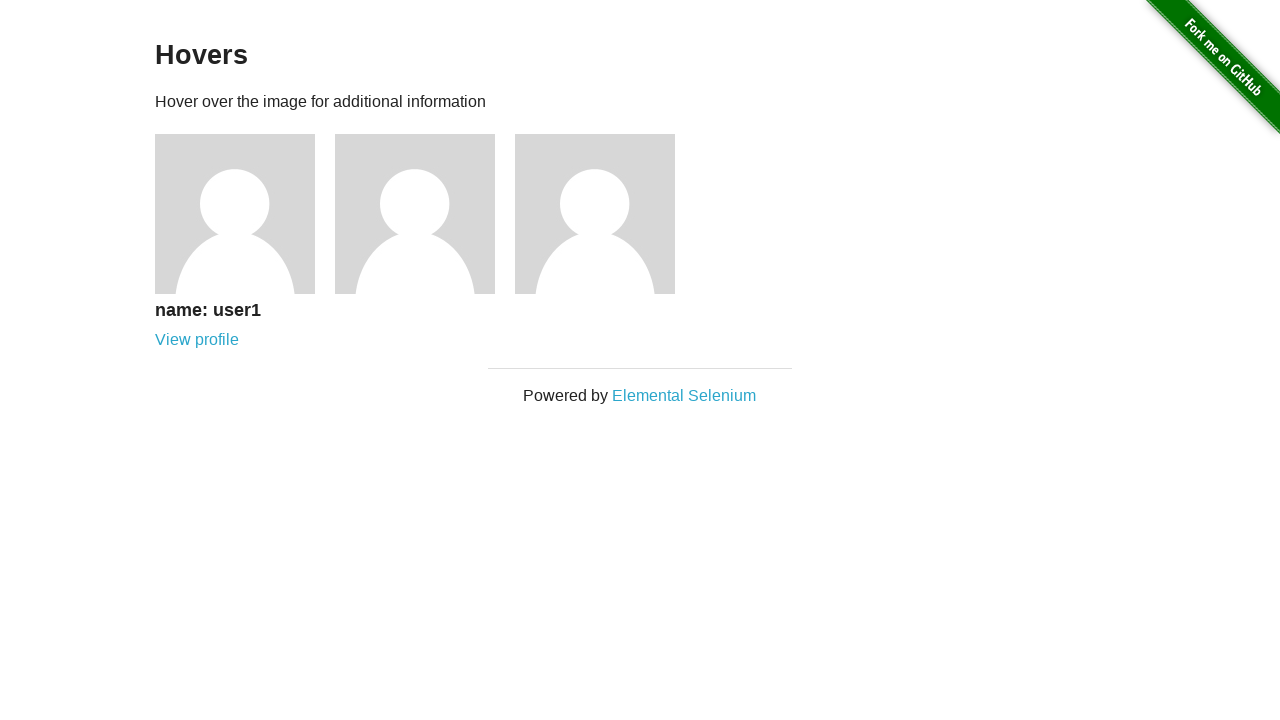

User information caption became visible after hover
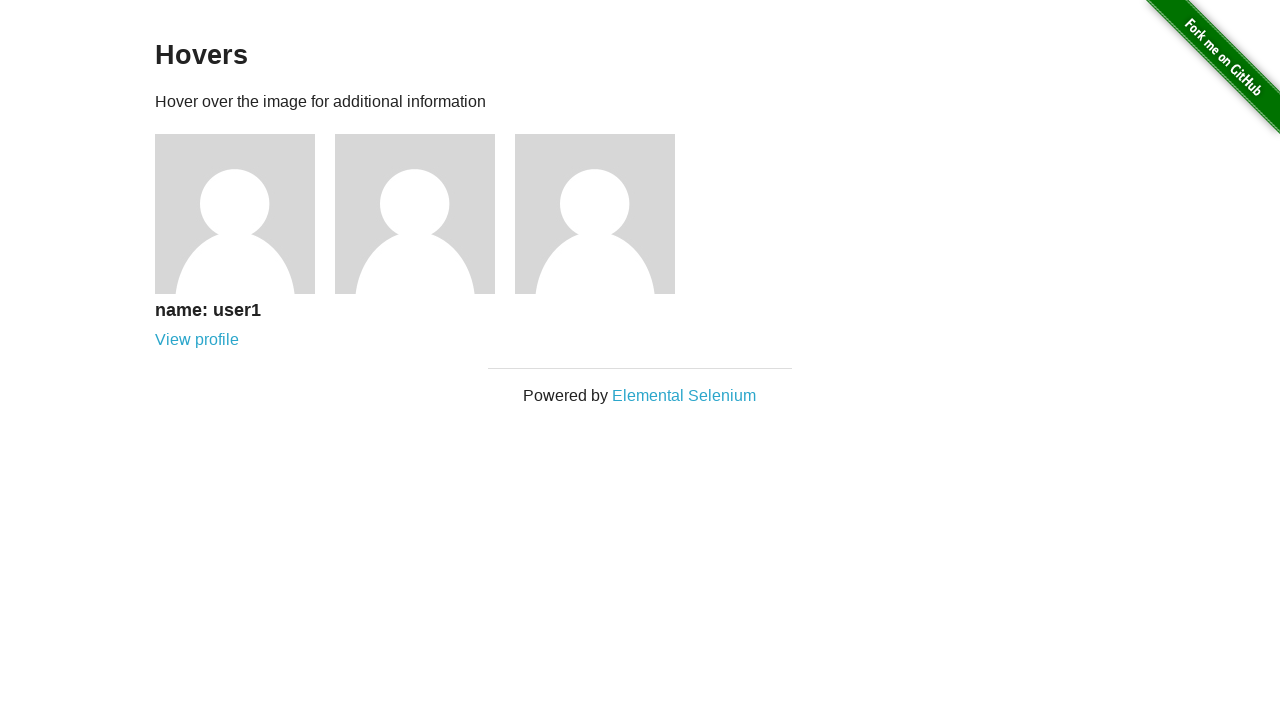

Verified that figcaption element is visible
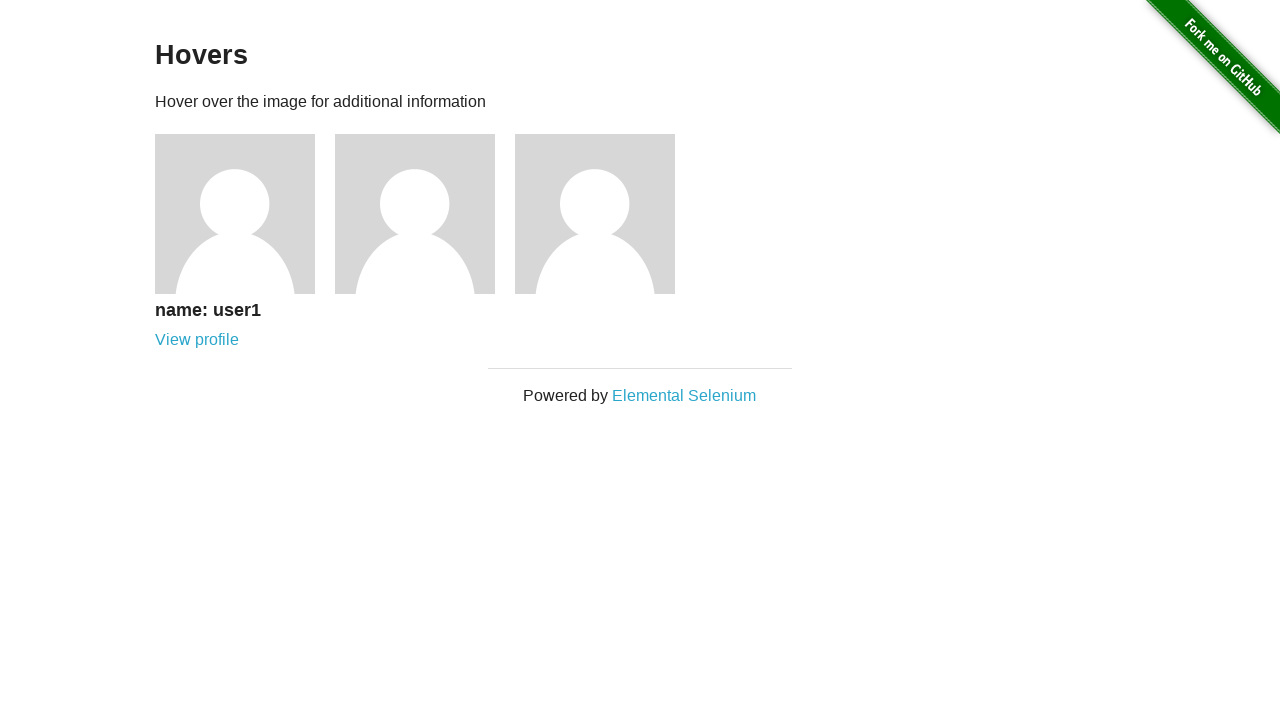

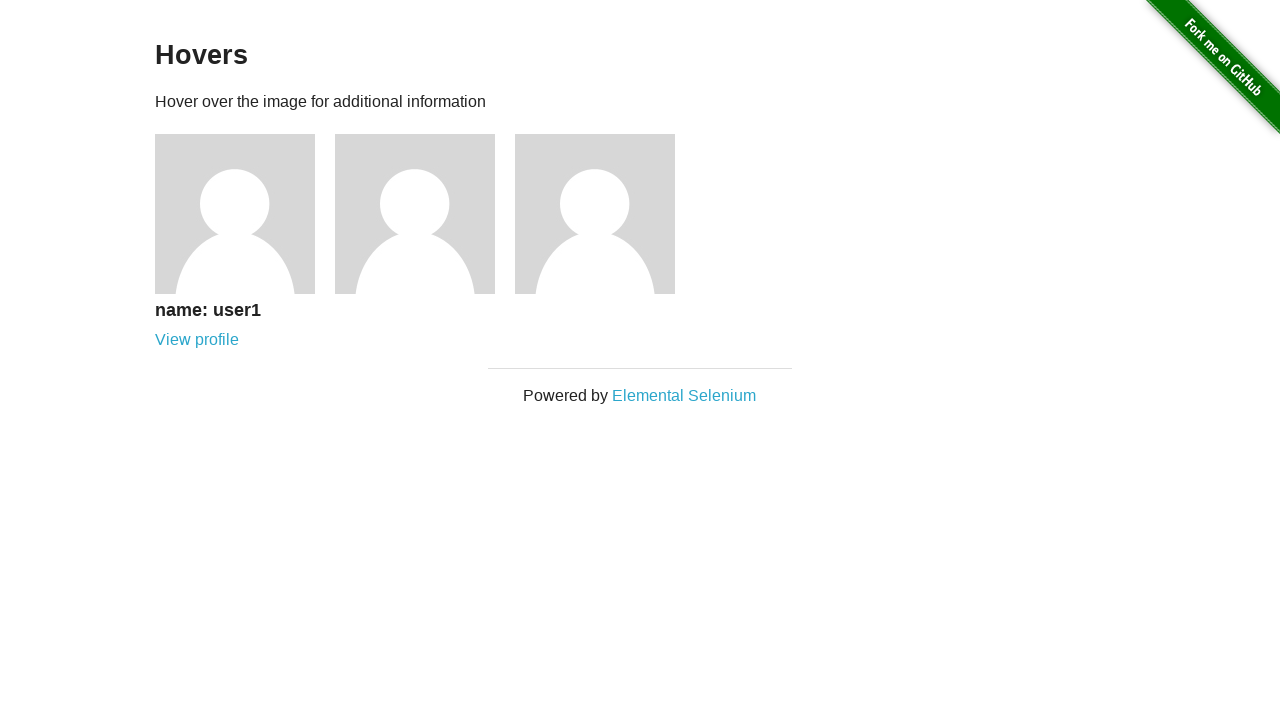